Tests price range slider functionality by dragging the minimum slider to the right and the maximum slider to the left to adjust the price range

Starting URL: https://www.jqueryscript.net/demo/Price-Range-Slider-jQuery-UI/

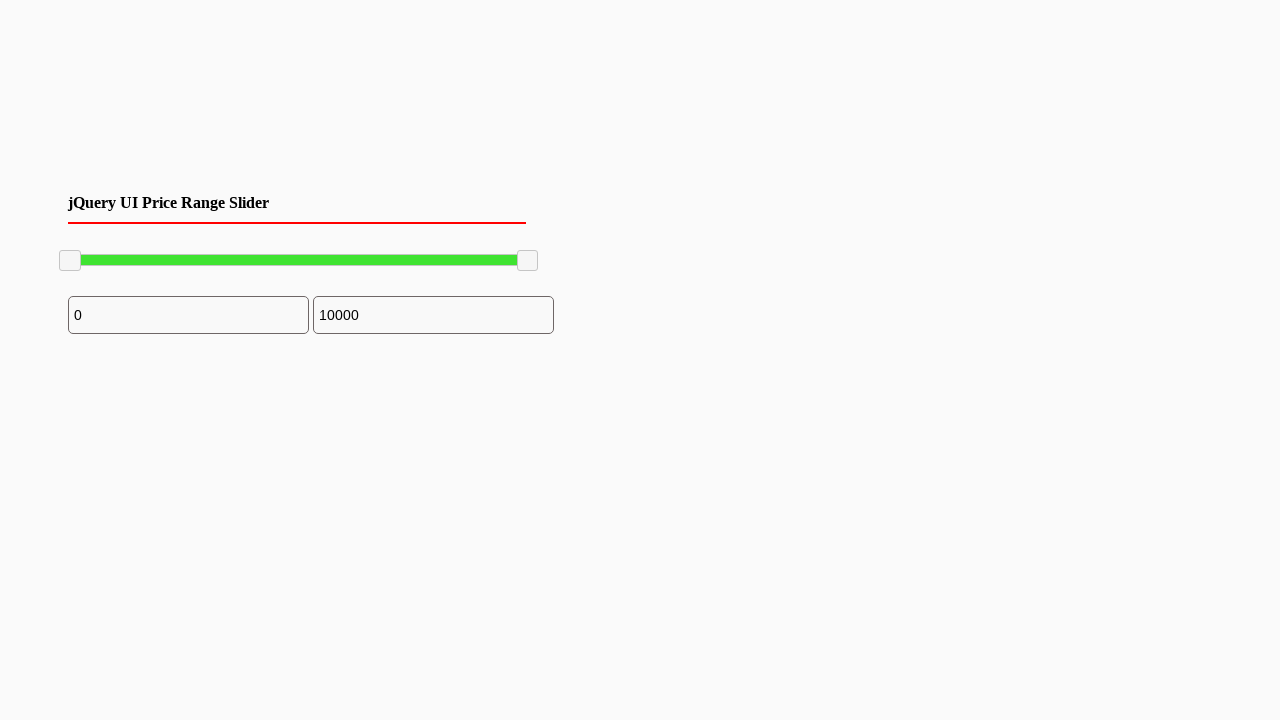

Waited for price range slider to be visible
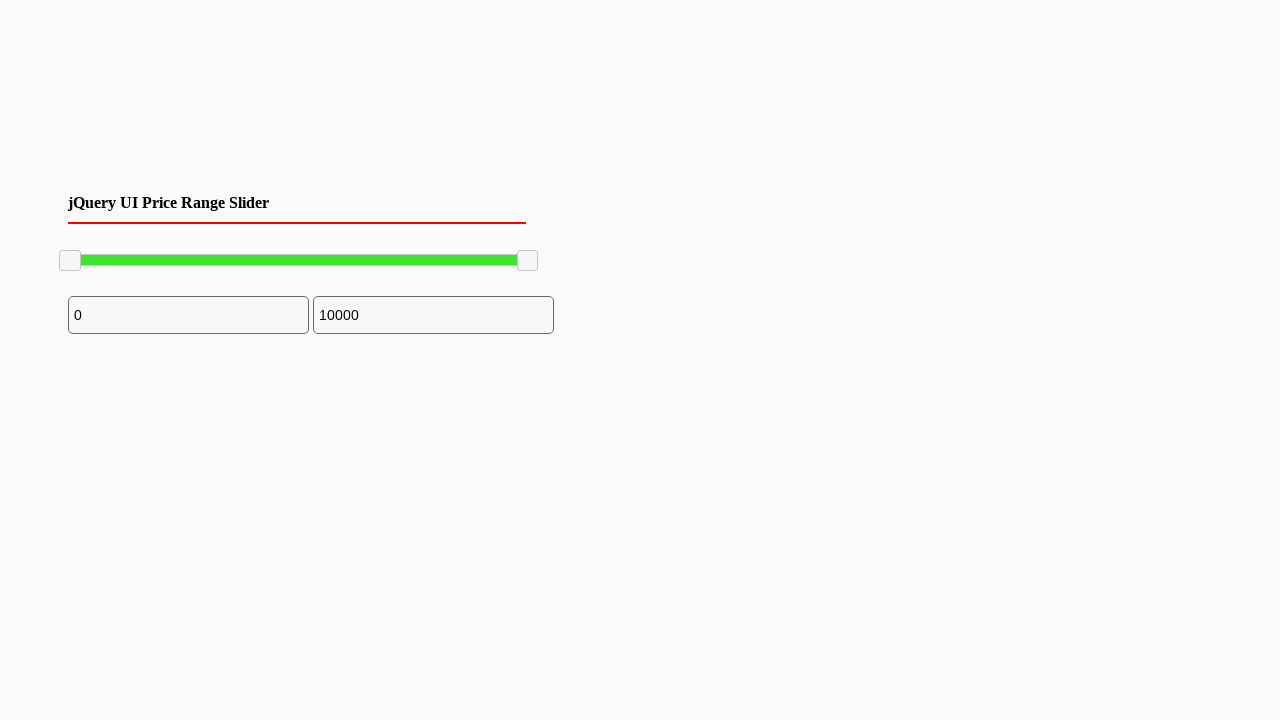

Located minimum slider handle
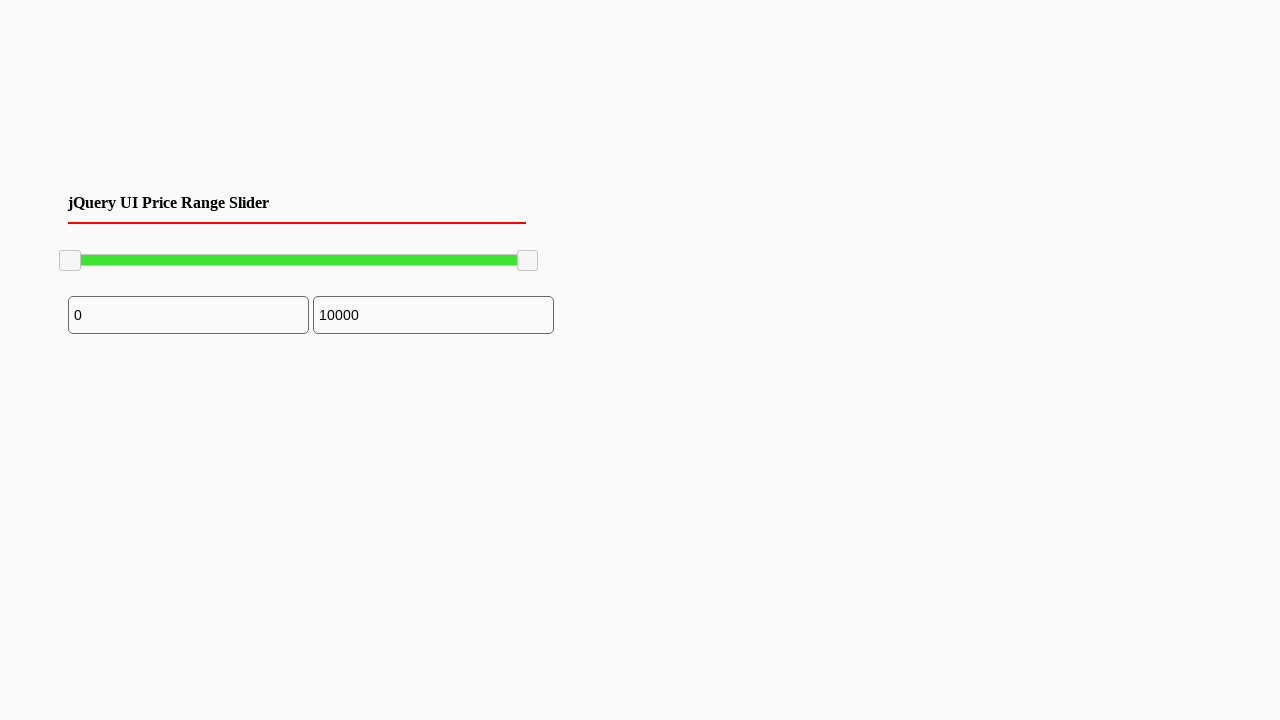

Retrieved minimum slider bounding box
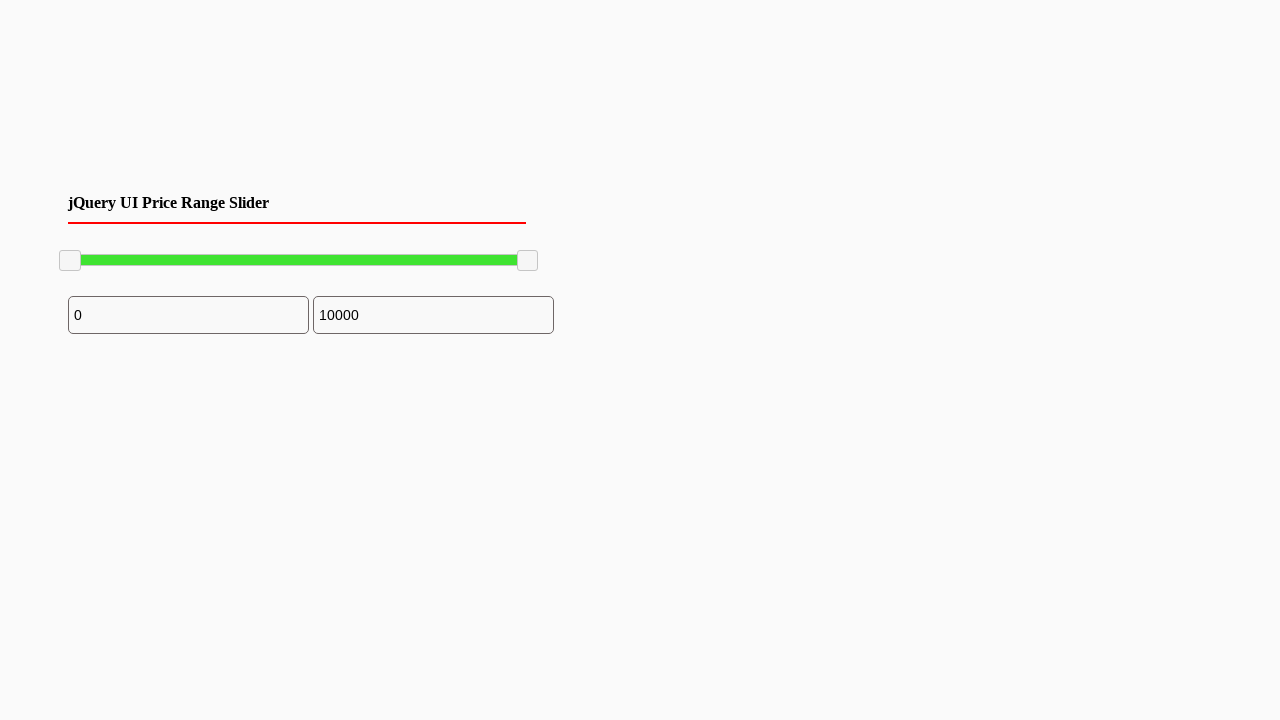

Moved mouse to minimum slider center at (70, 261)
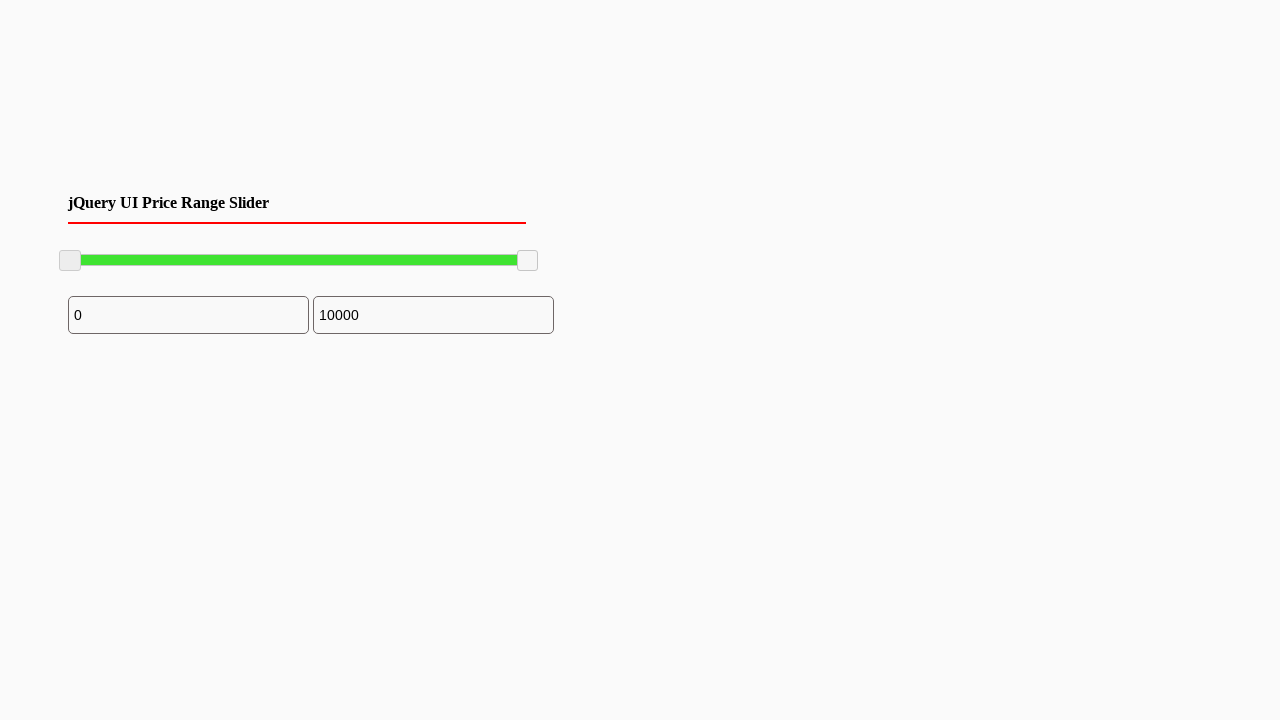

Pressed down mouse button on minimum slider at (70, 261)
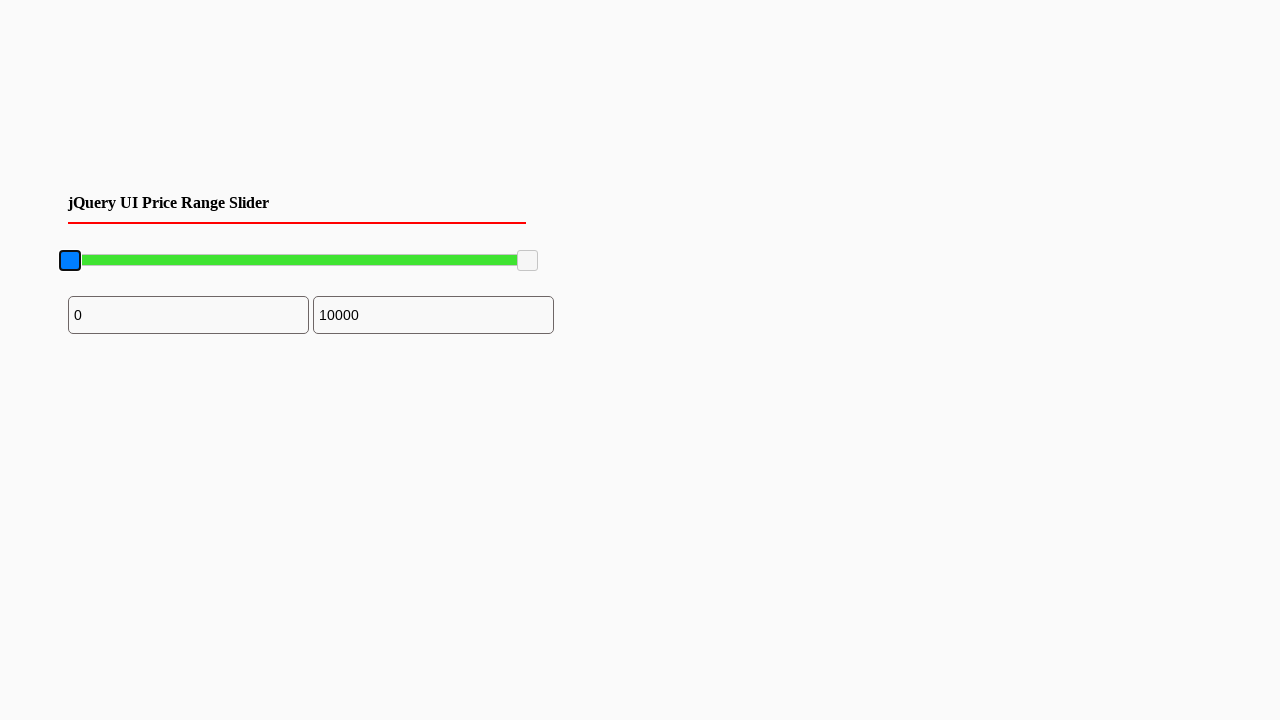

Dragged minimum slider to the right by 20 pixels at (90, 261)
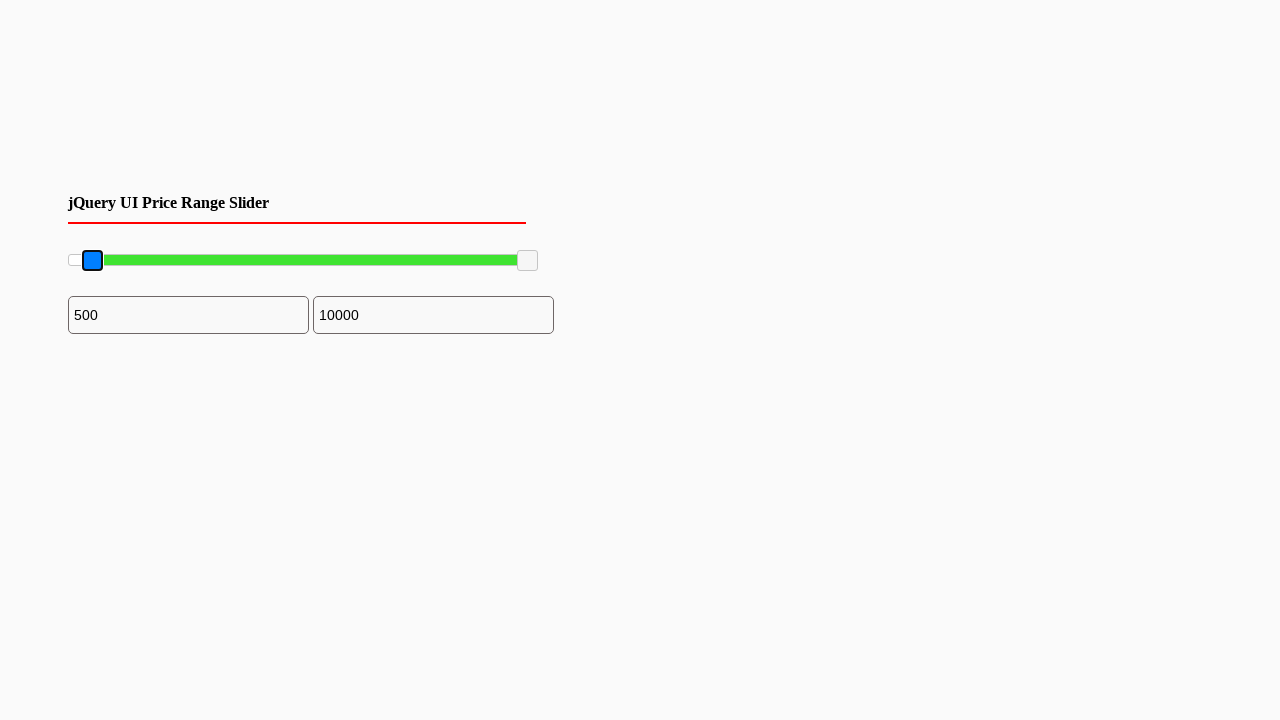

Released mouse button, minimum slider drag completed at (90, 261)
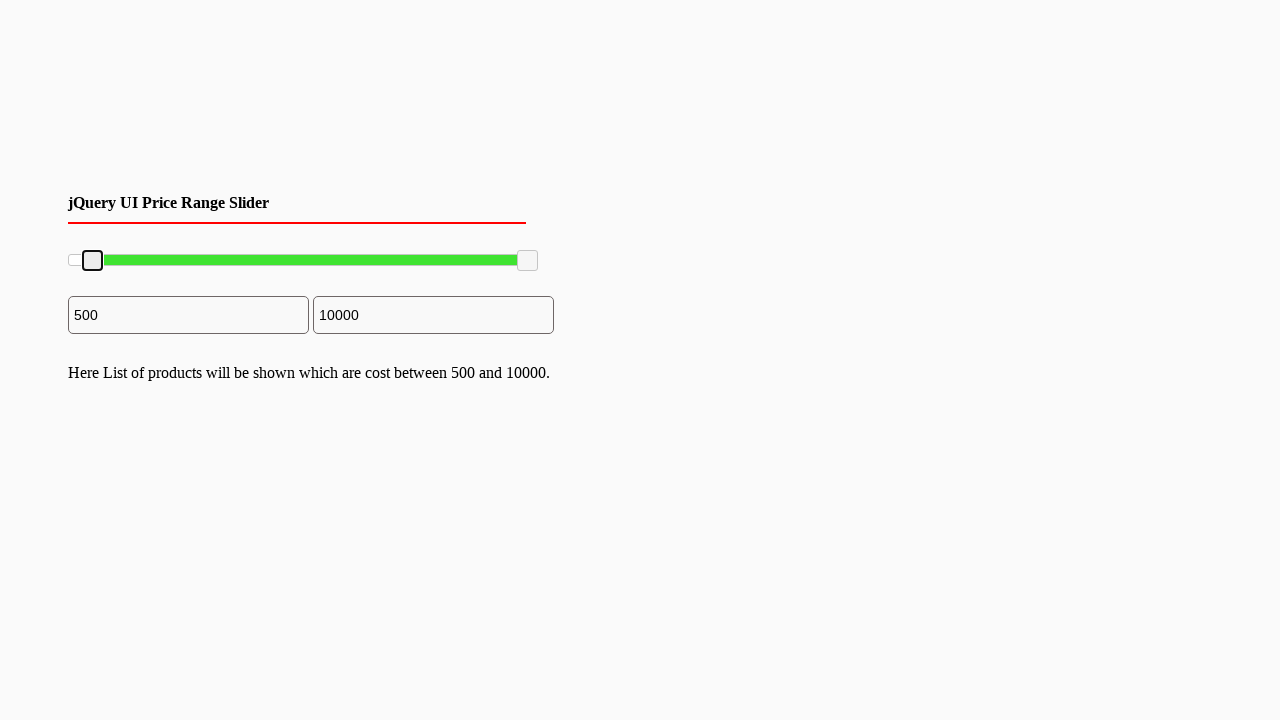

Located maximum slider handle
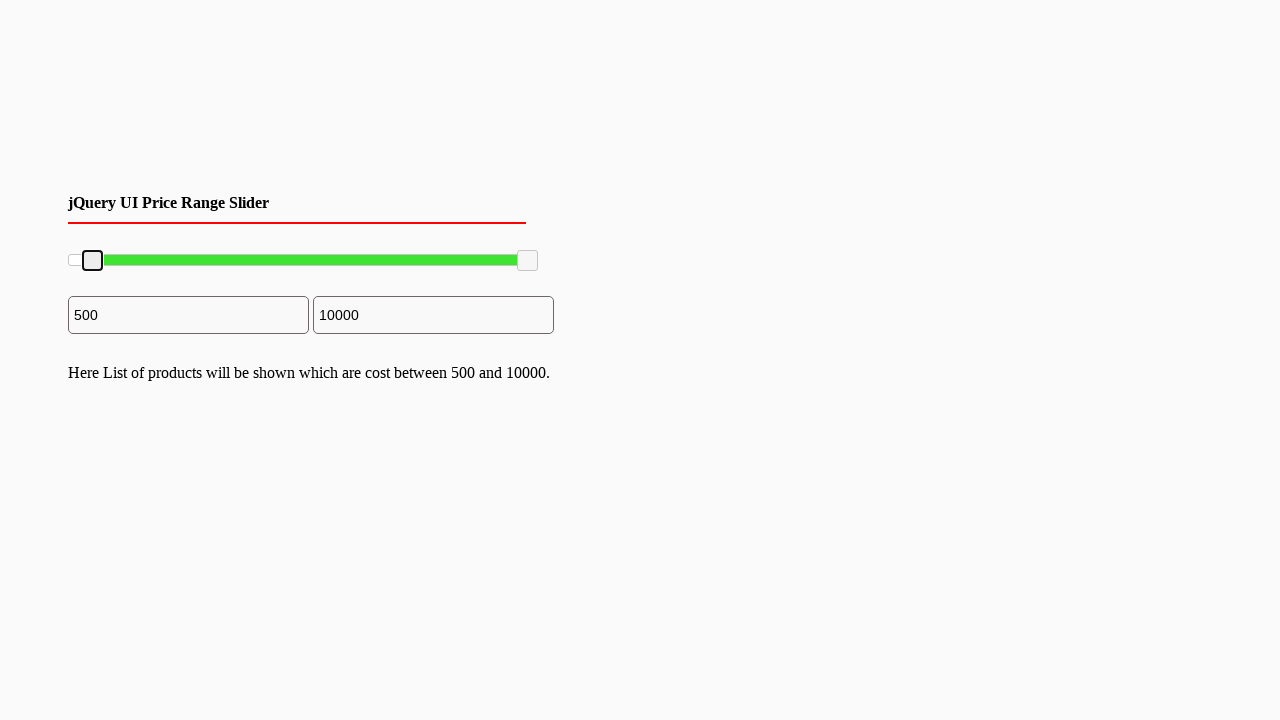

Retrieved maximum slider bounding box
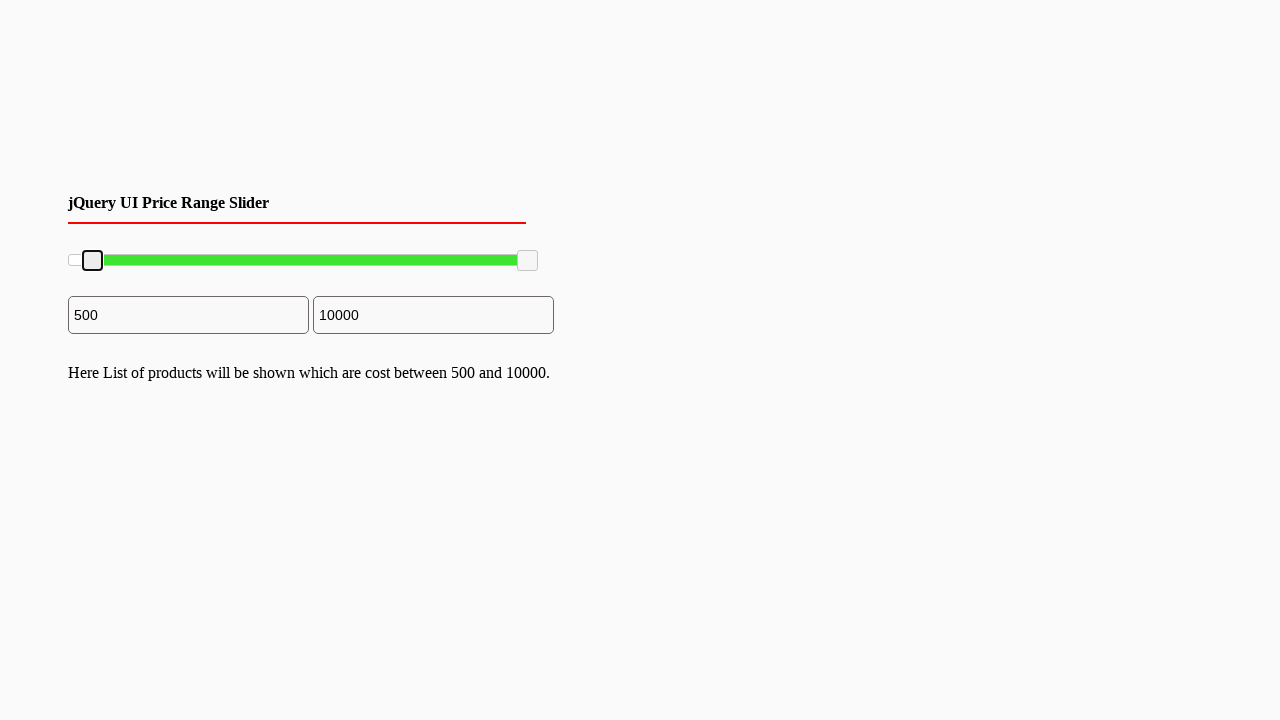

Moved mouse to maximum slider center at (528, 261)
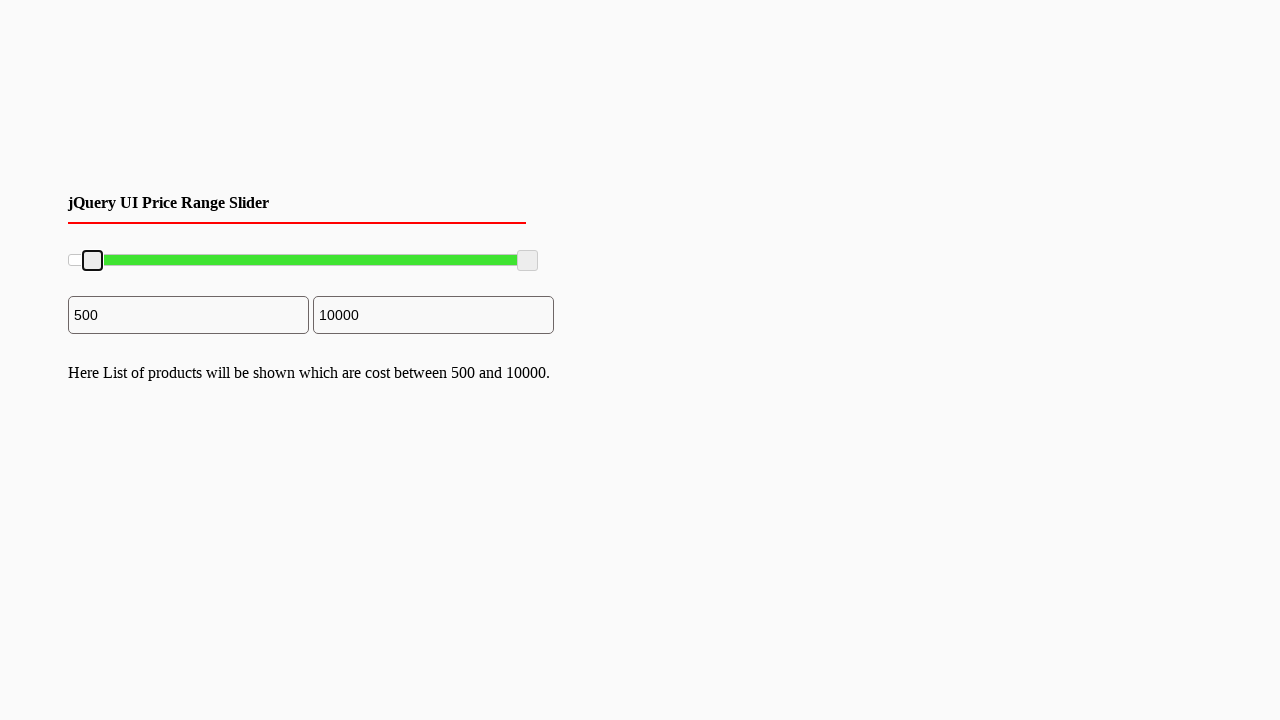

Pressed down mouse button on maximum slider at (528, 261)
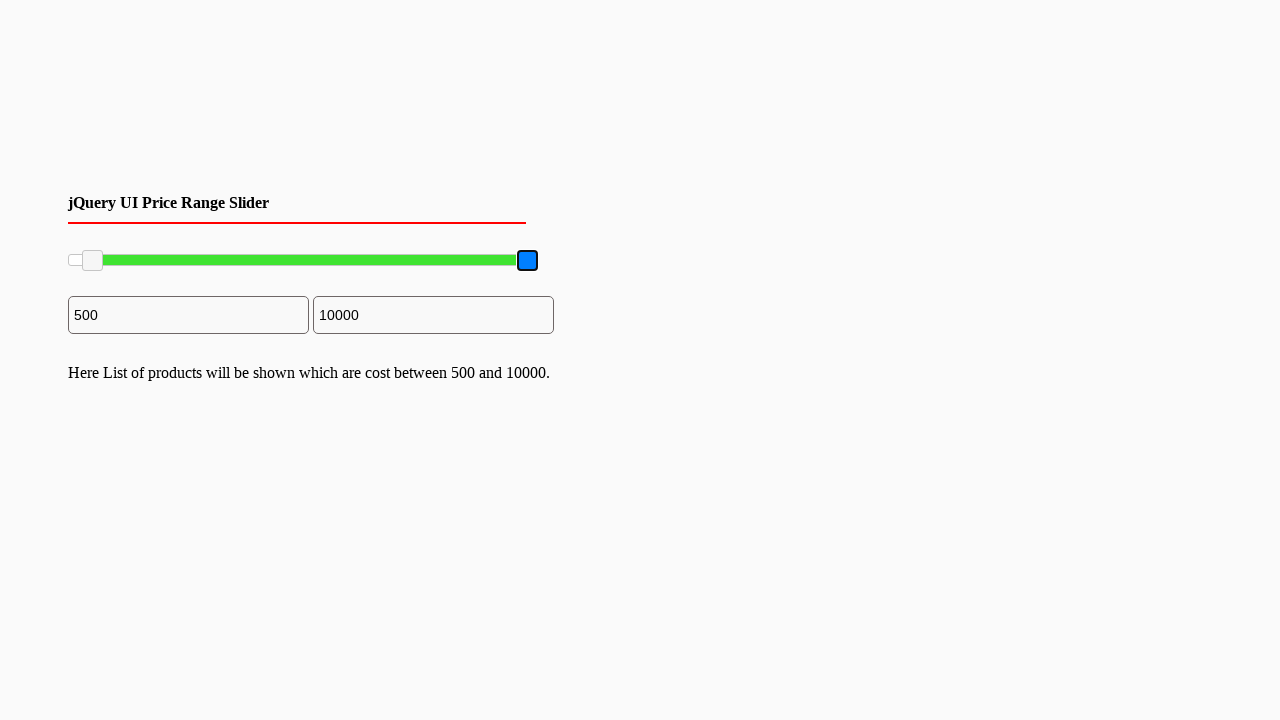

Dragged maximum slider to the left by 100 pixels (first drag) at (428, 261)
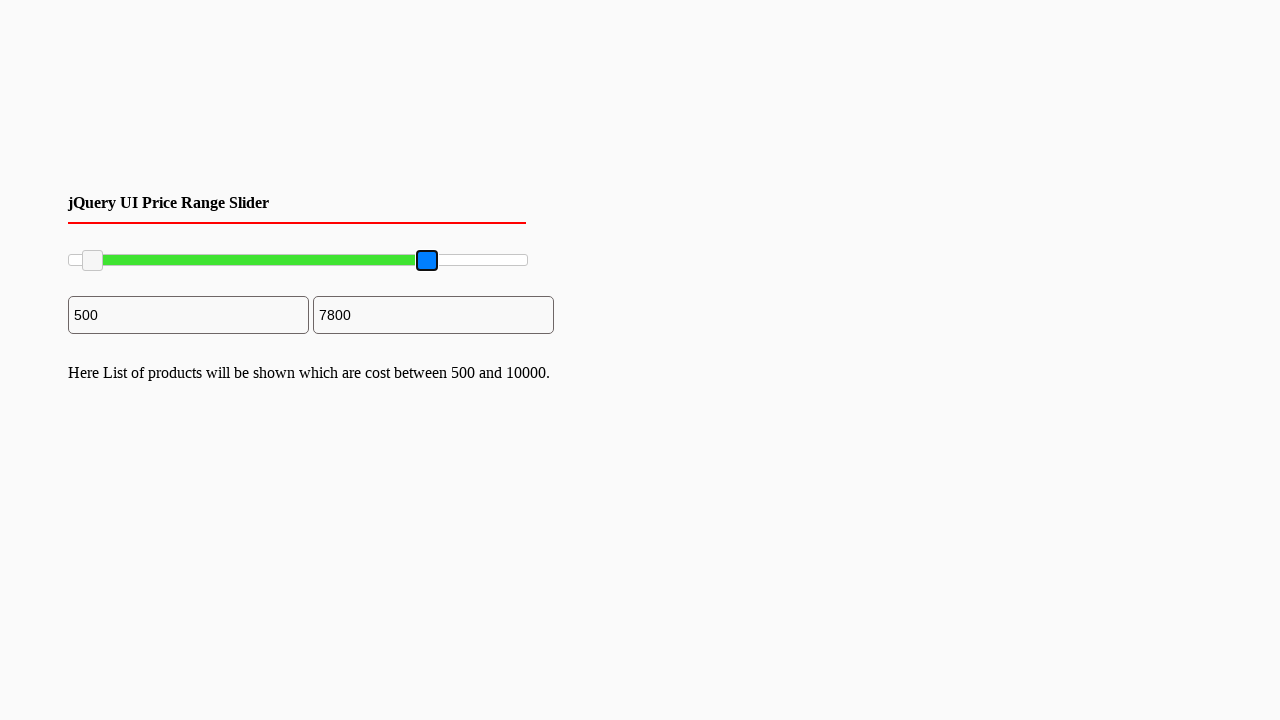

Released mouse button after first maximum slider drag at (428, 261)
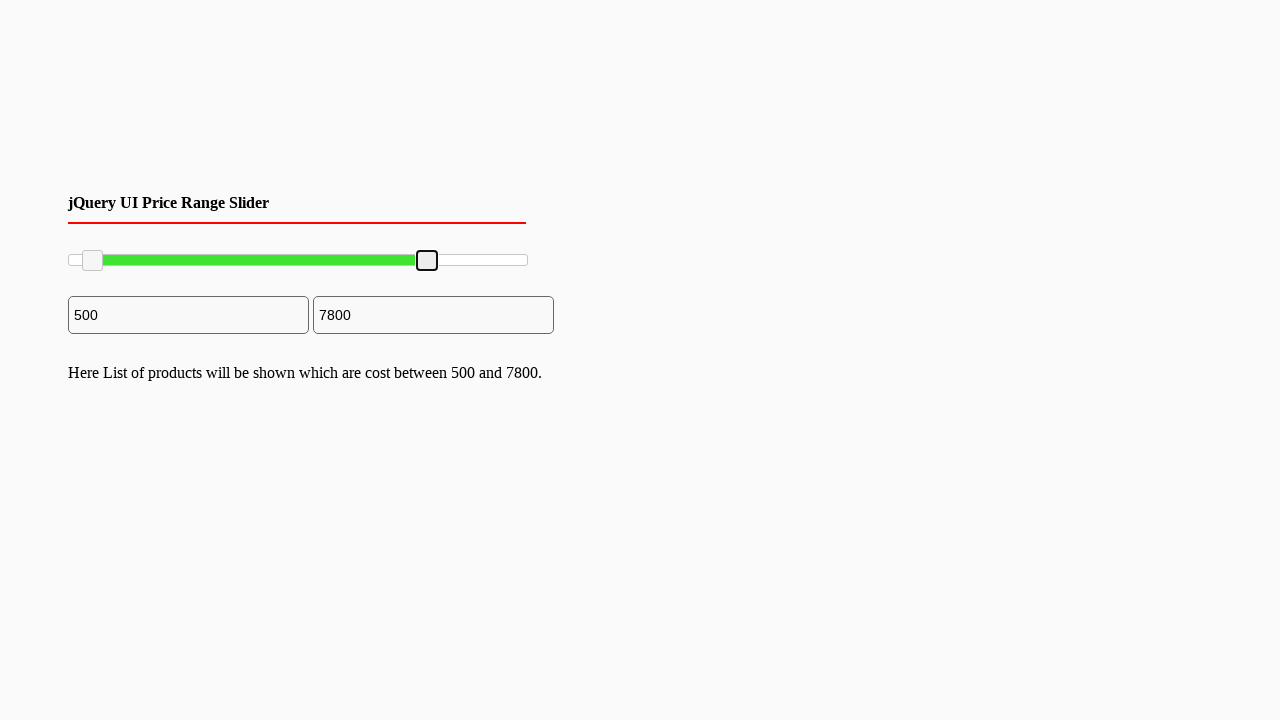

Retrieved updated maximum slider bounding box
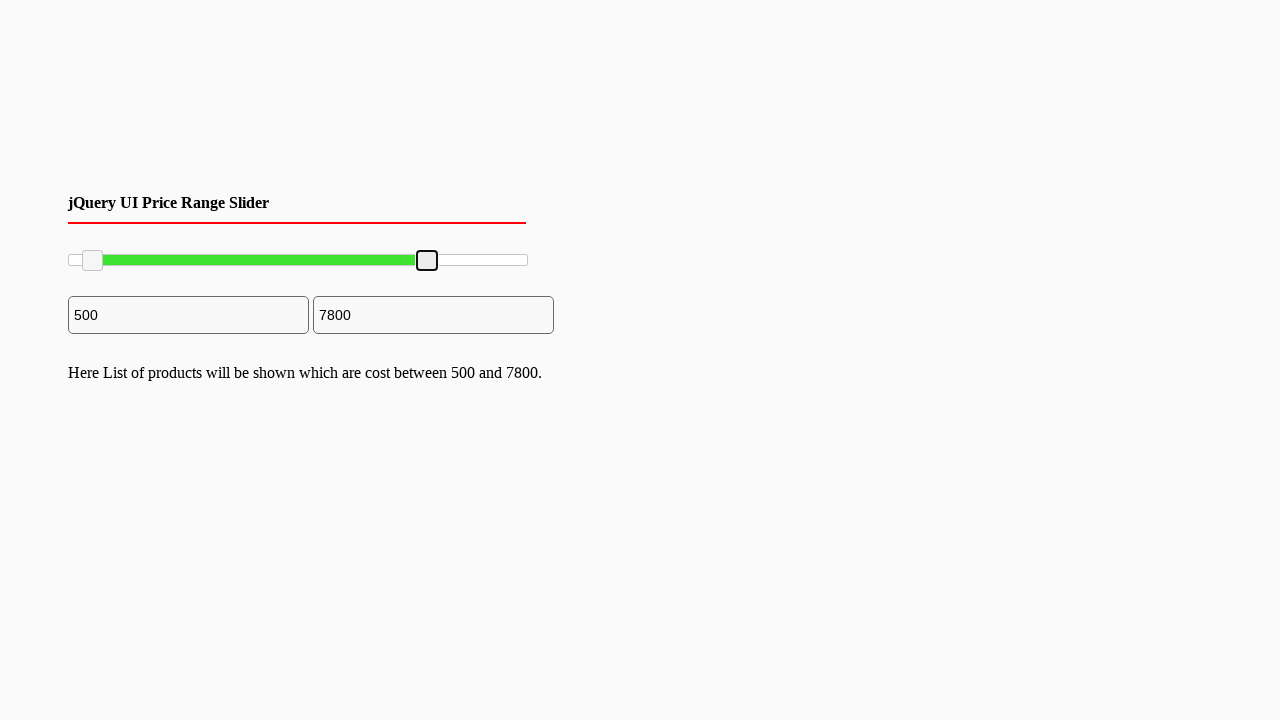

Moved mouse to maximum slider center at (427, 261)
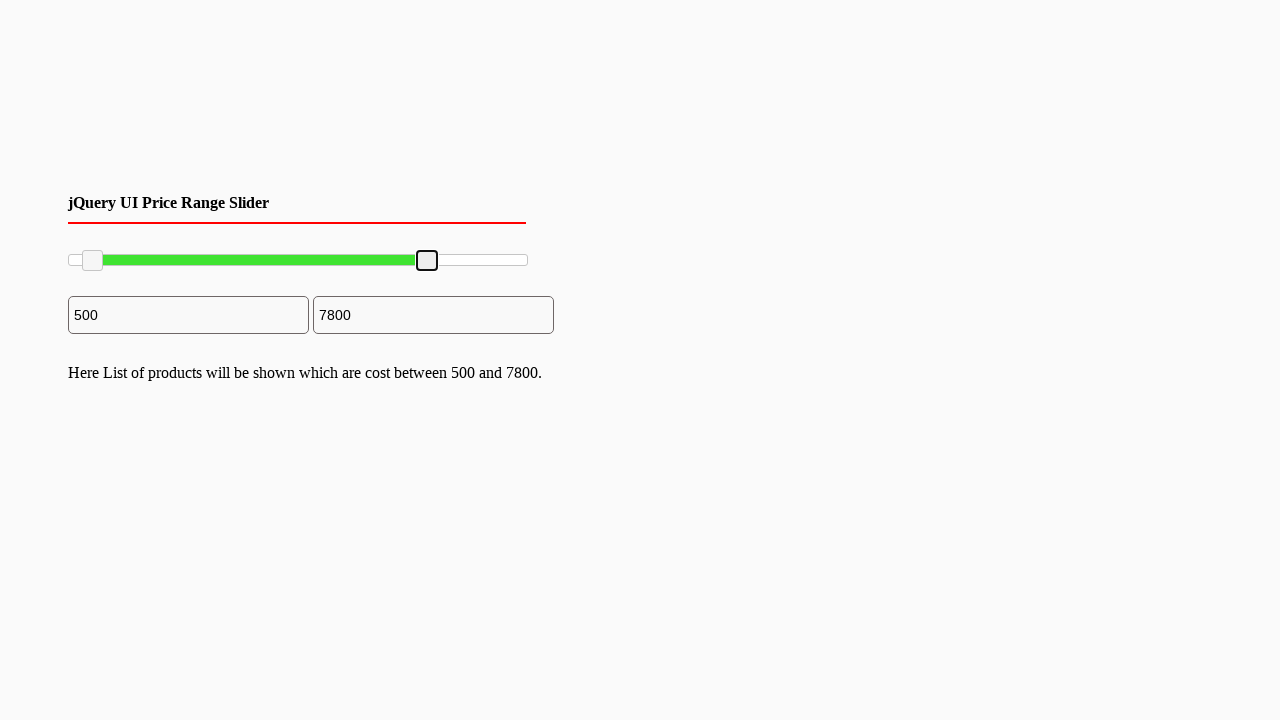

Pressed down mouse button on maximum slider at (427, 261)
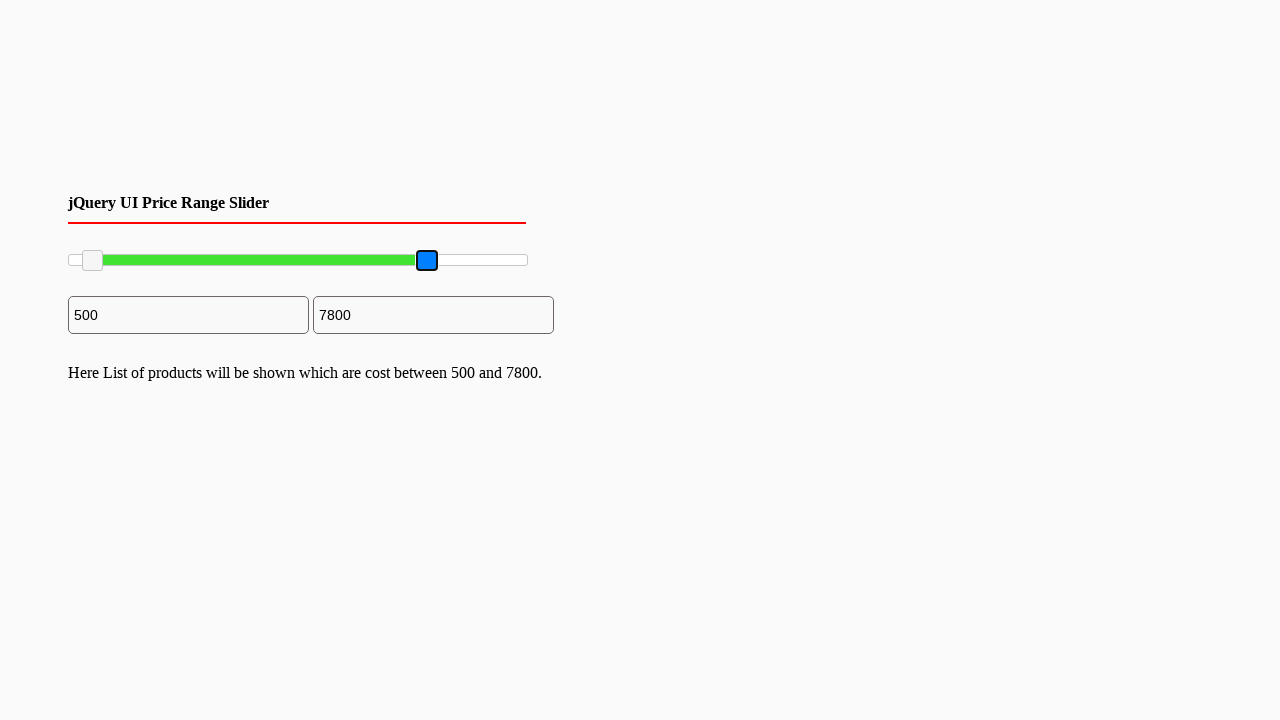

Dragged maximum slider to the left by another 100 pixels (second drag) at (327, 261)
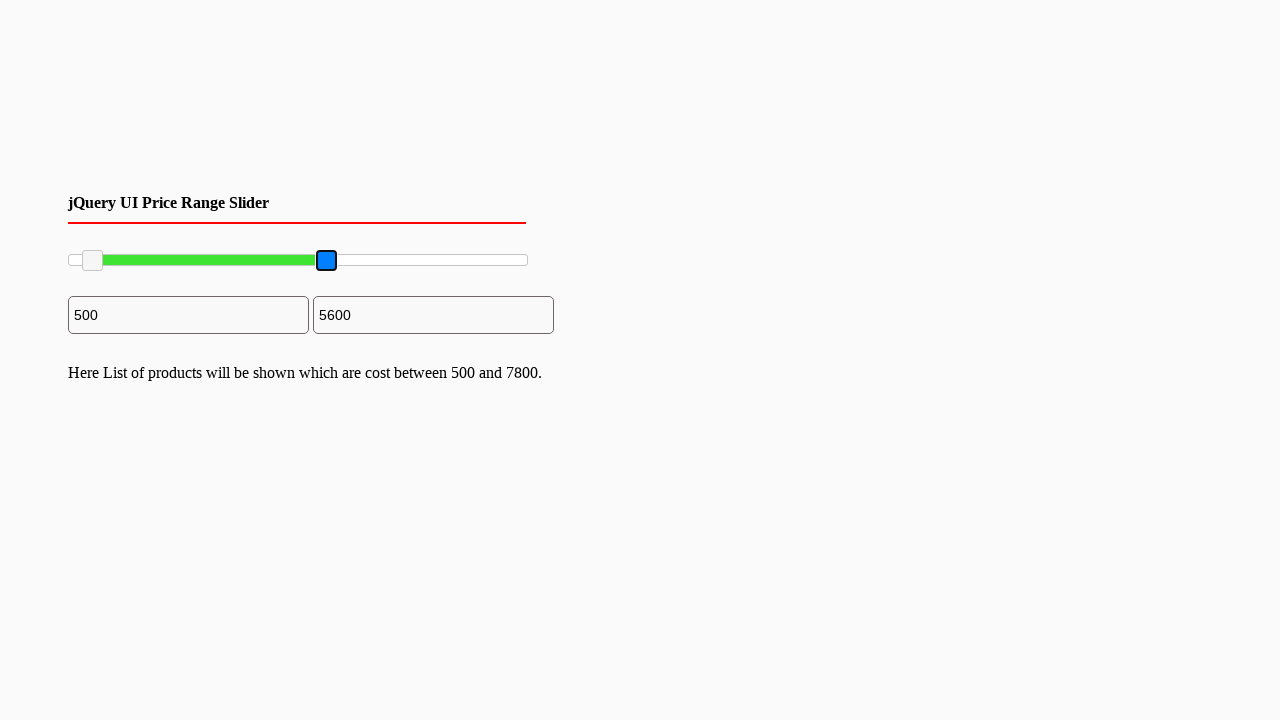

Released mouse button after second maximum slider drag, price range adjustment complete at (327, 261)
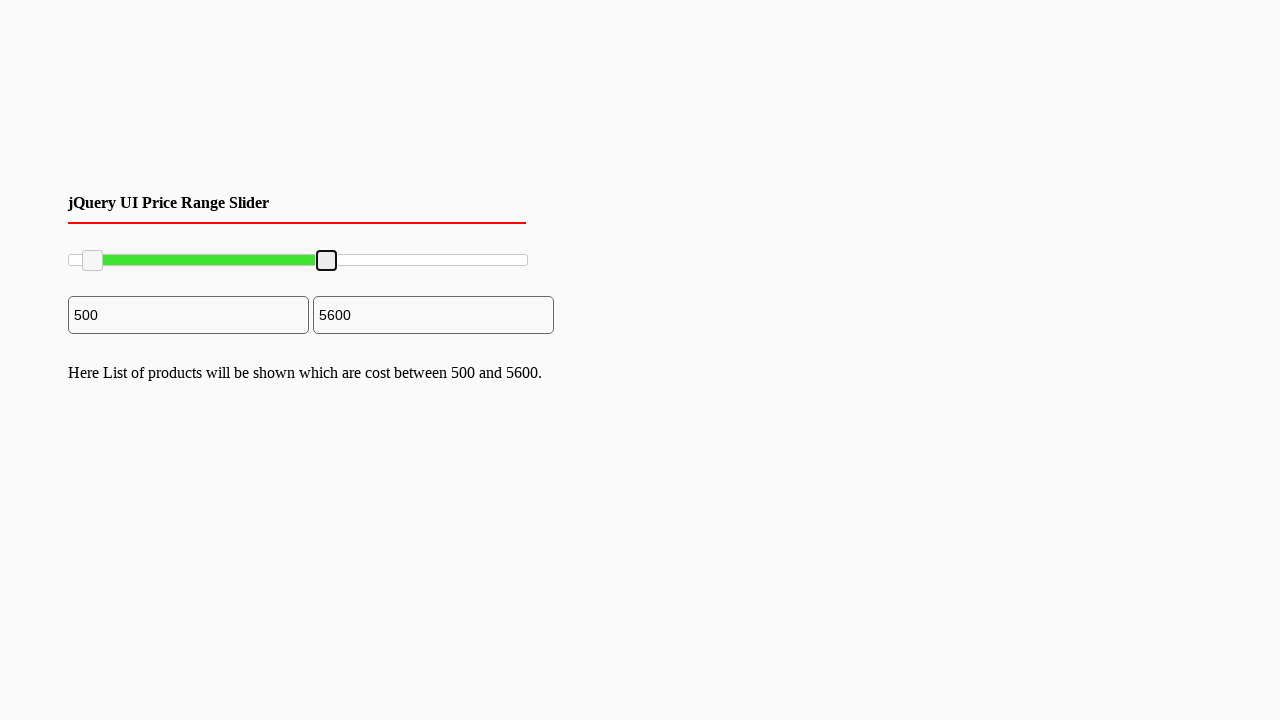

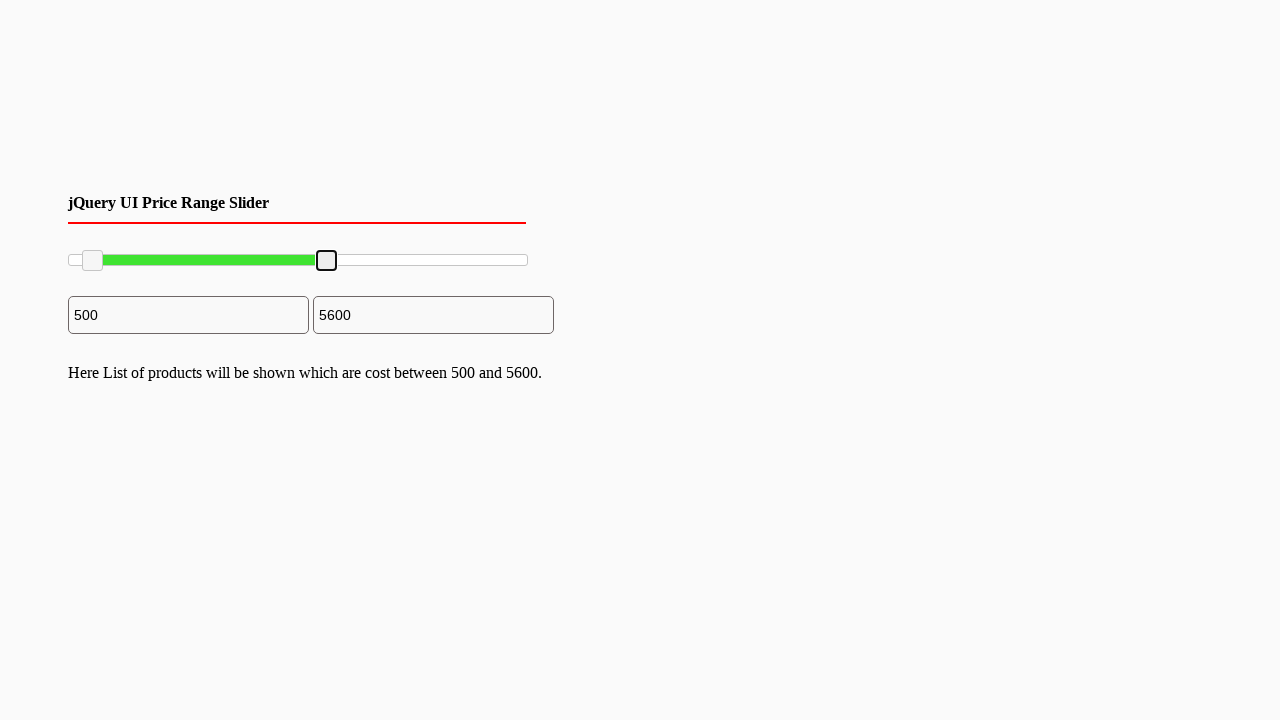